Navigates to a page, clicks on a specific link containing a calculated number, then fills out a form with personal information and submits it

Starting URL: http://suninjuly.github.io/find_link_text

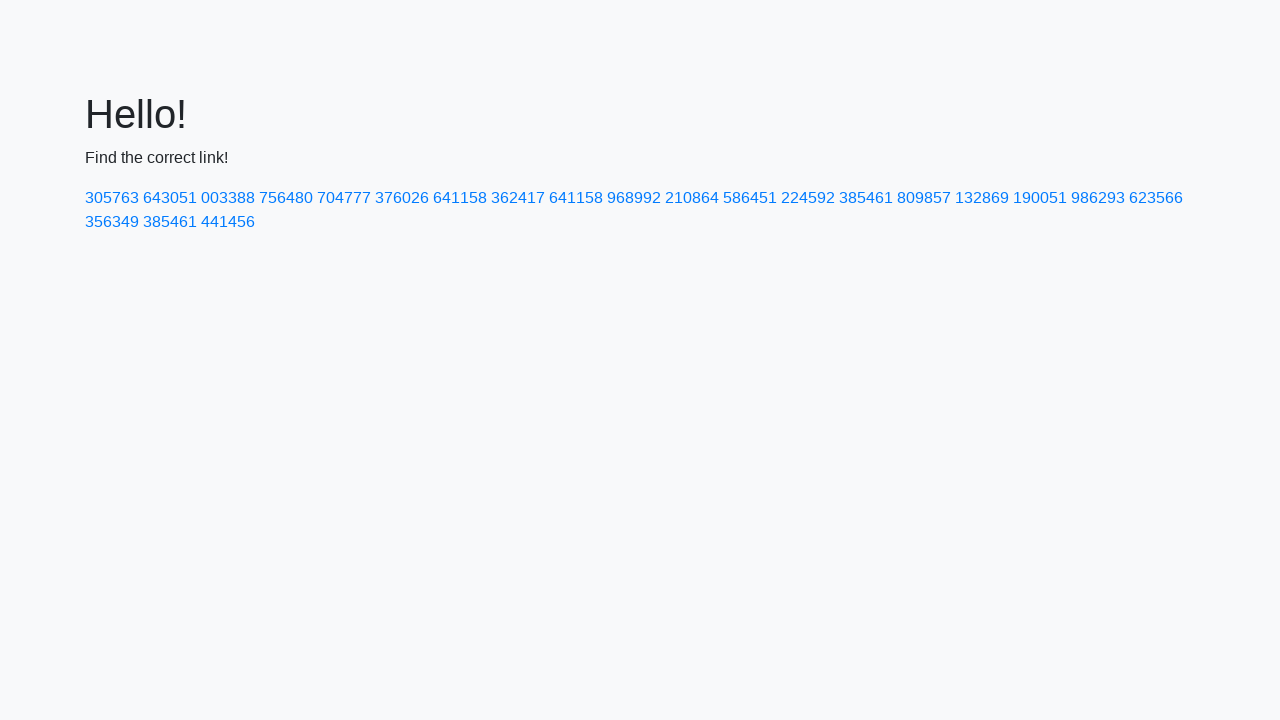

Navigated to the starting page
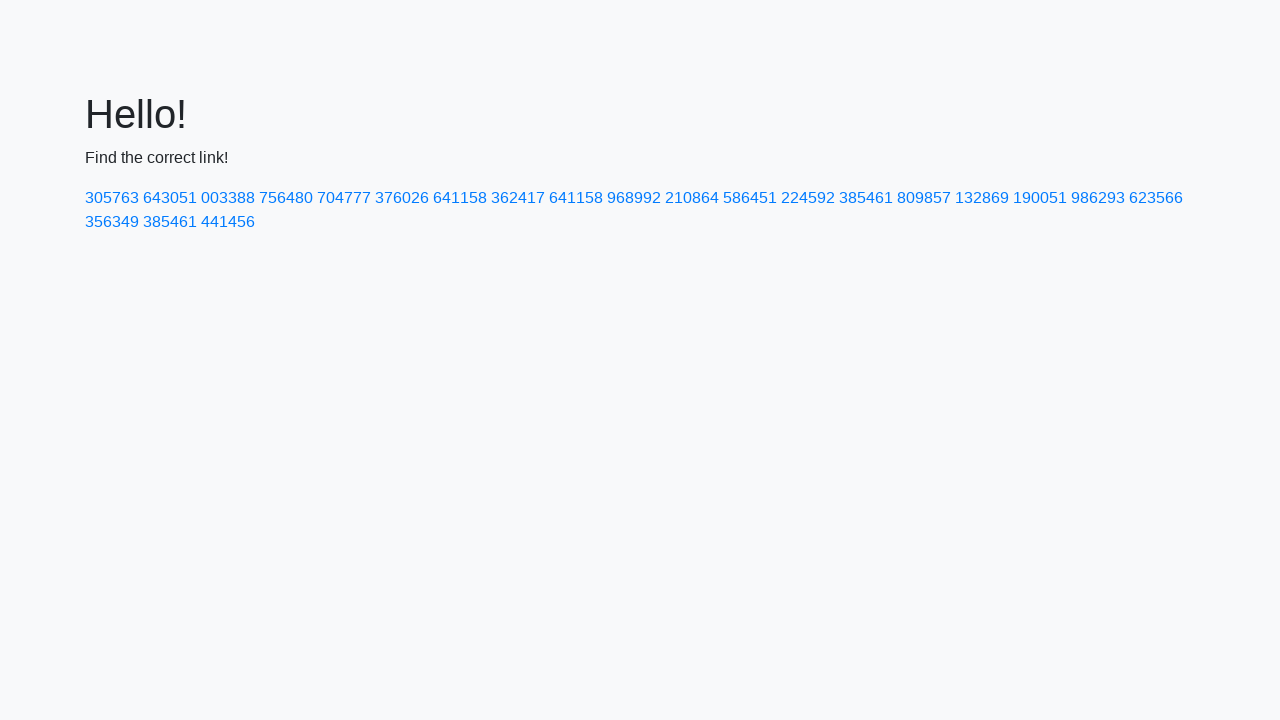

Clicked on link with calculated number: 224592 at (808, 198) on a:has-text('224592')
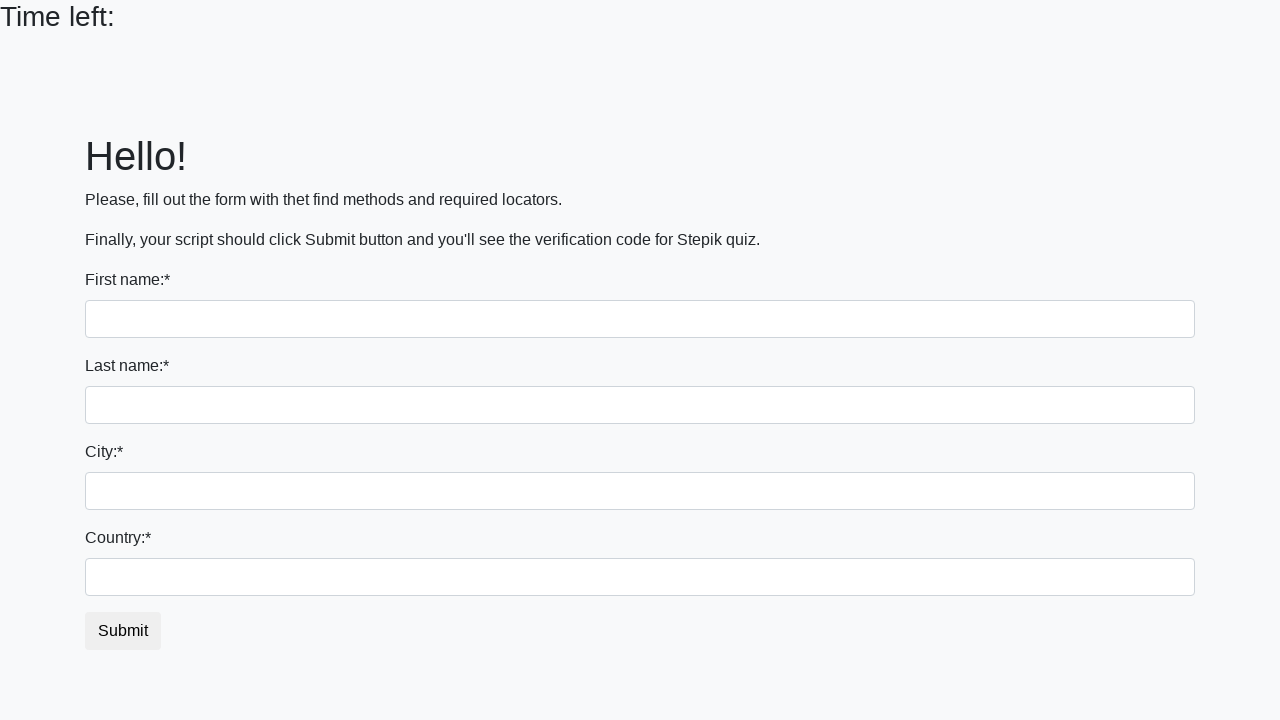

Filled in first name field with 'Illia' on input:first-of-type
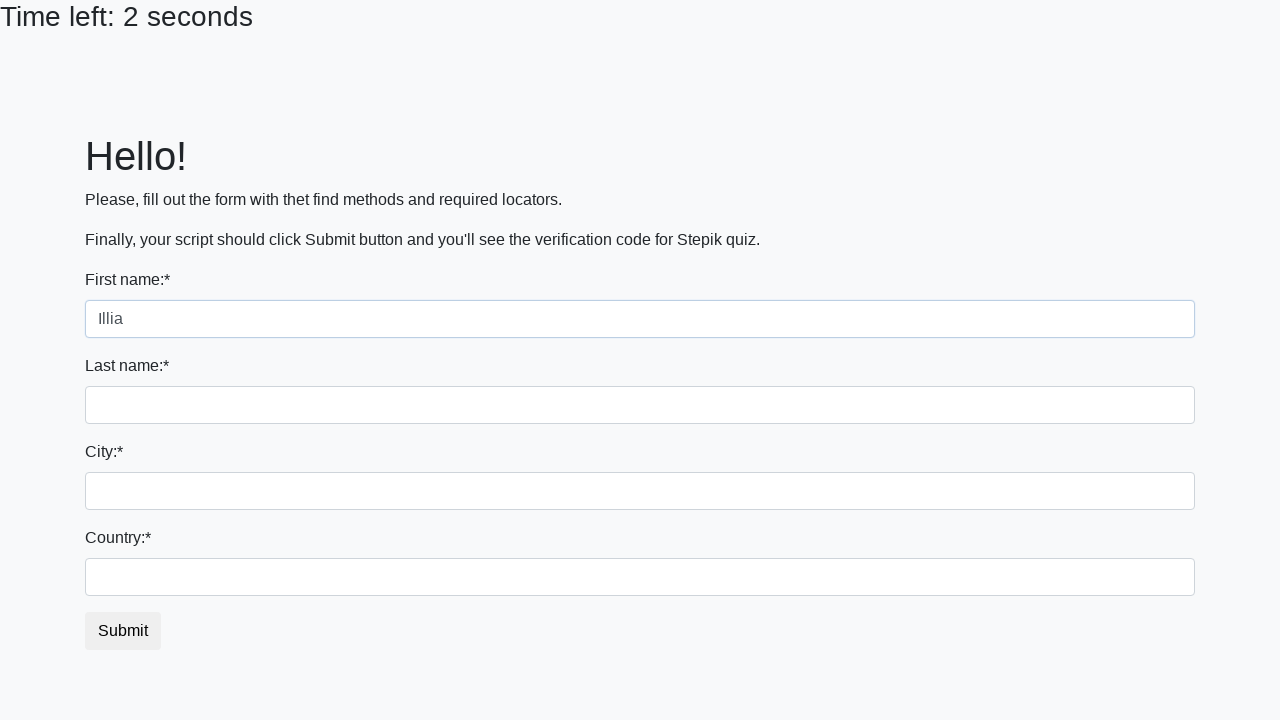

Filled in last name field with 'Koval' on input[name='last_name']
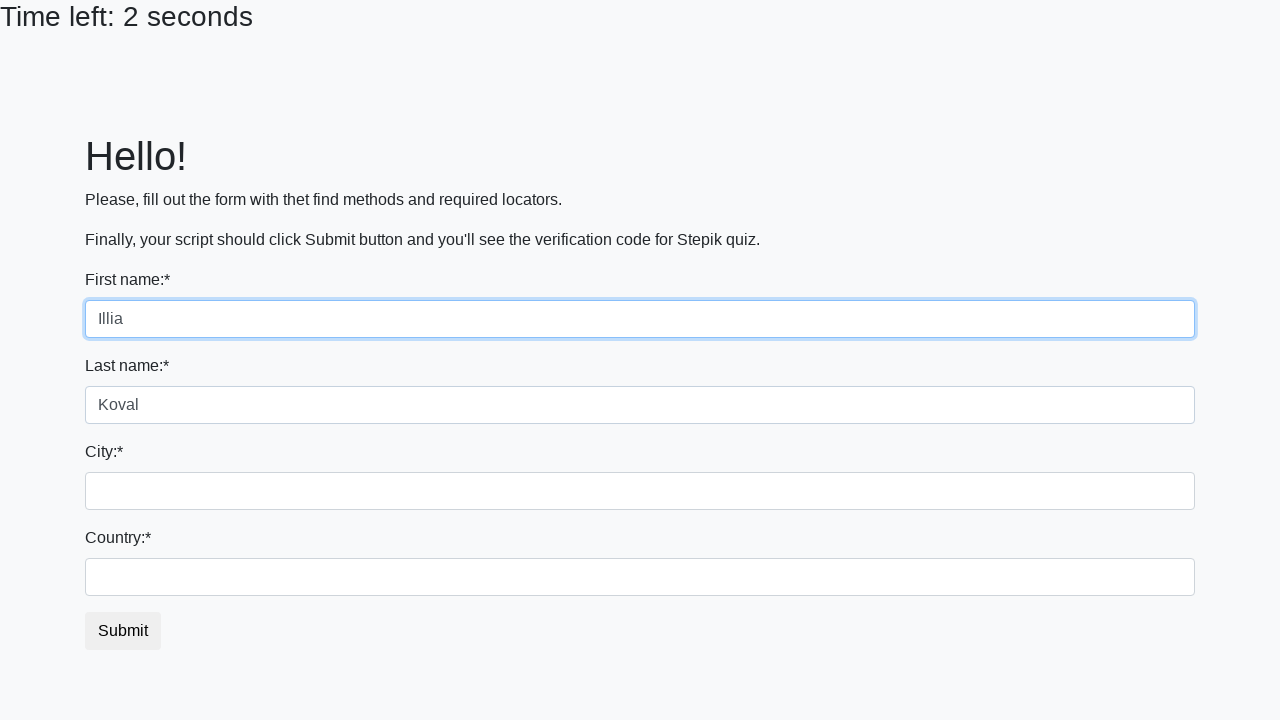

Filled in city field with 'London' on .city
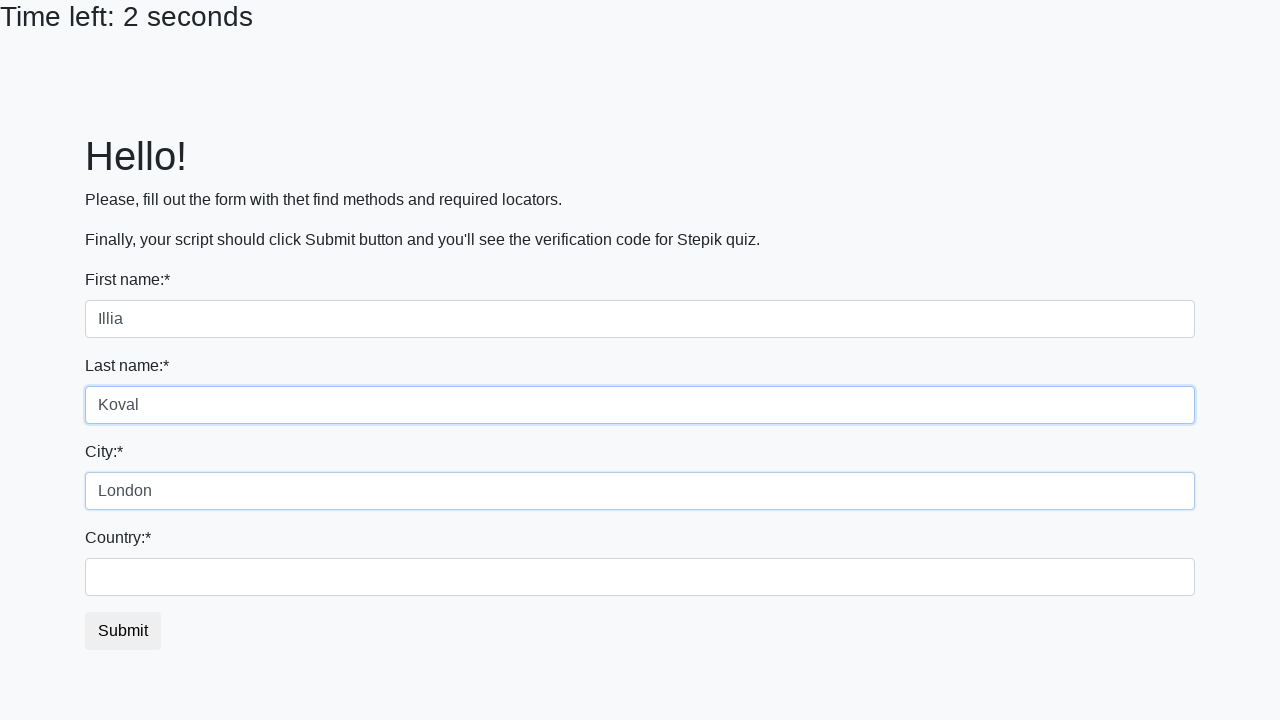

Filled in country field with 'Great Britain' on #country
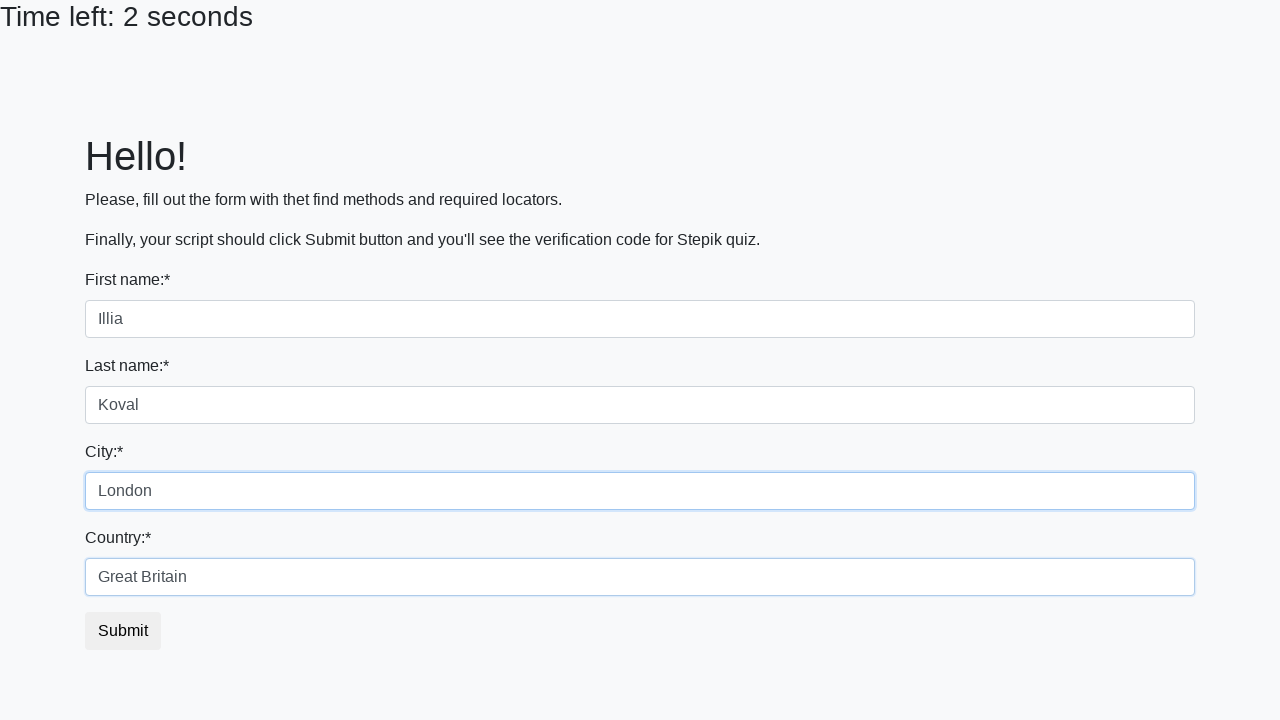

Submitted the form by clicking the submit button at (123, 631) on button.btn
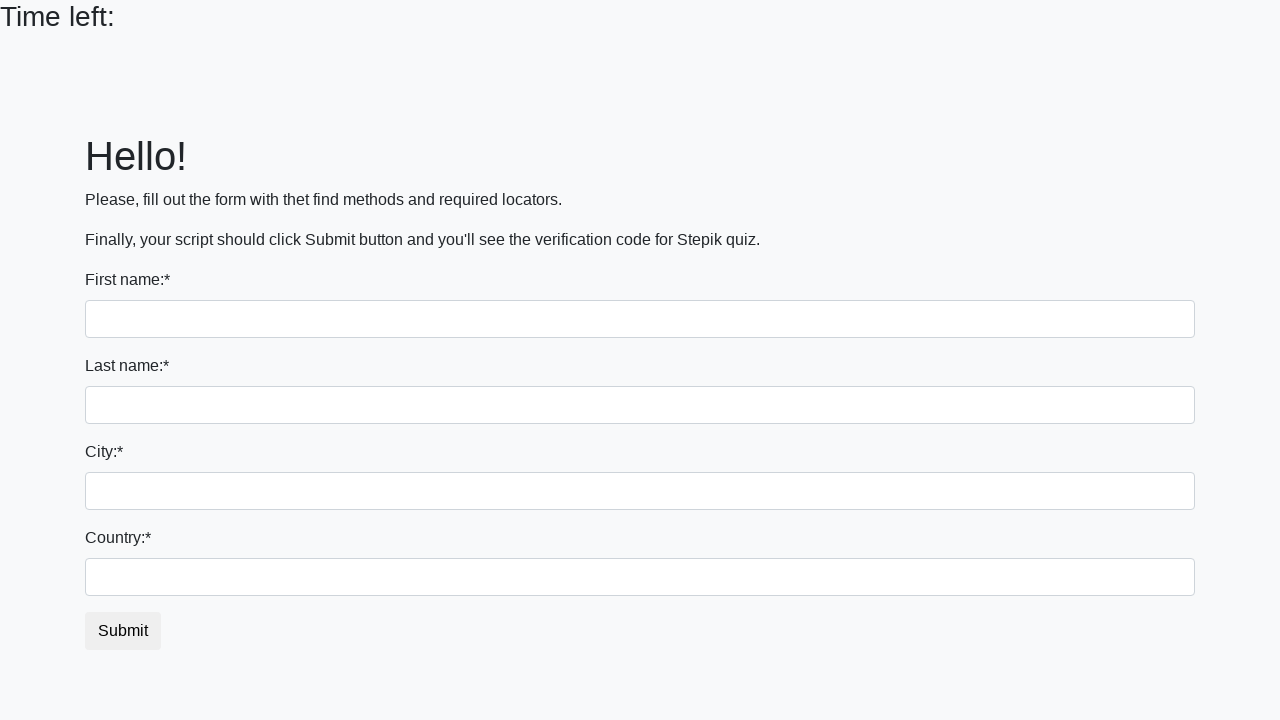

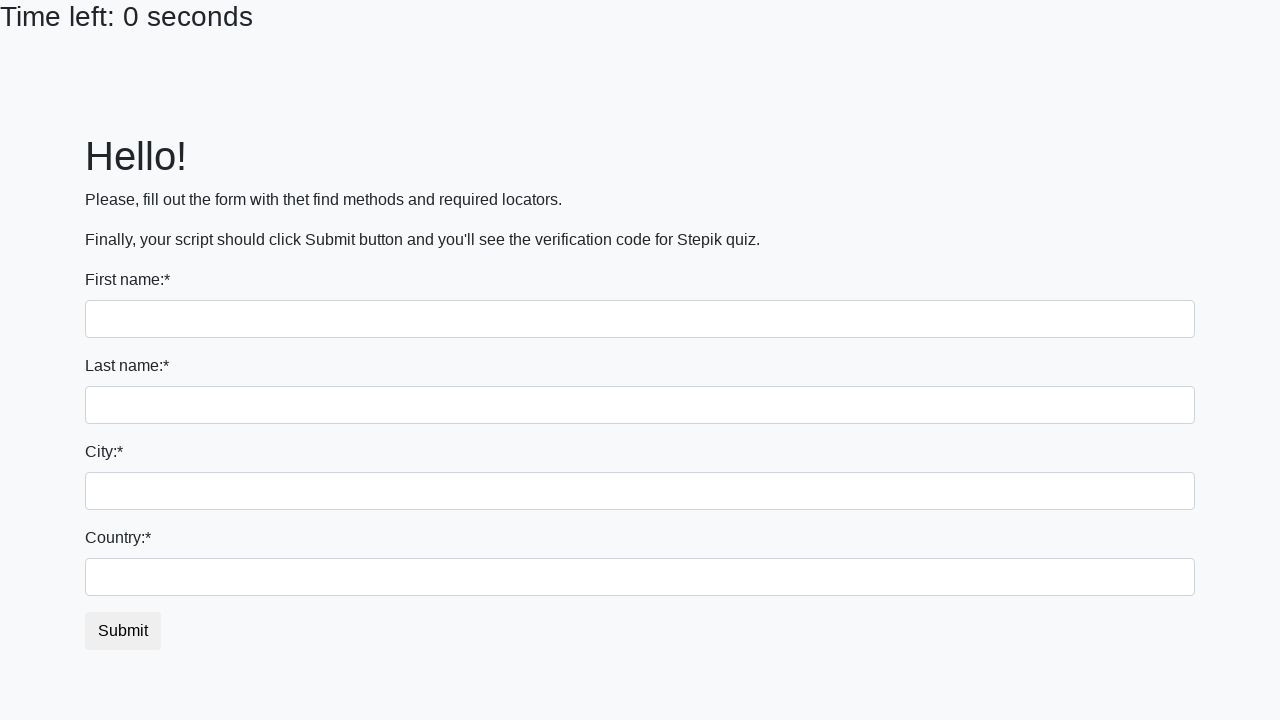